Tests the jQuery UI resizable widget by switching to an iframe and performing a drag action to resize an element

Starting URL: https://jqueryui.com/resizable/

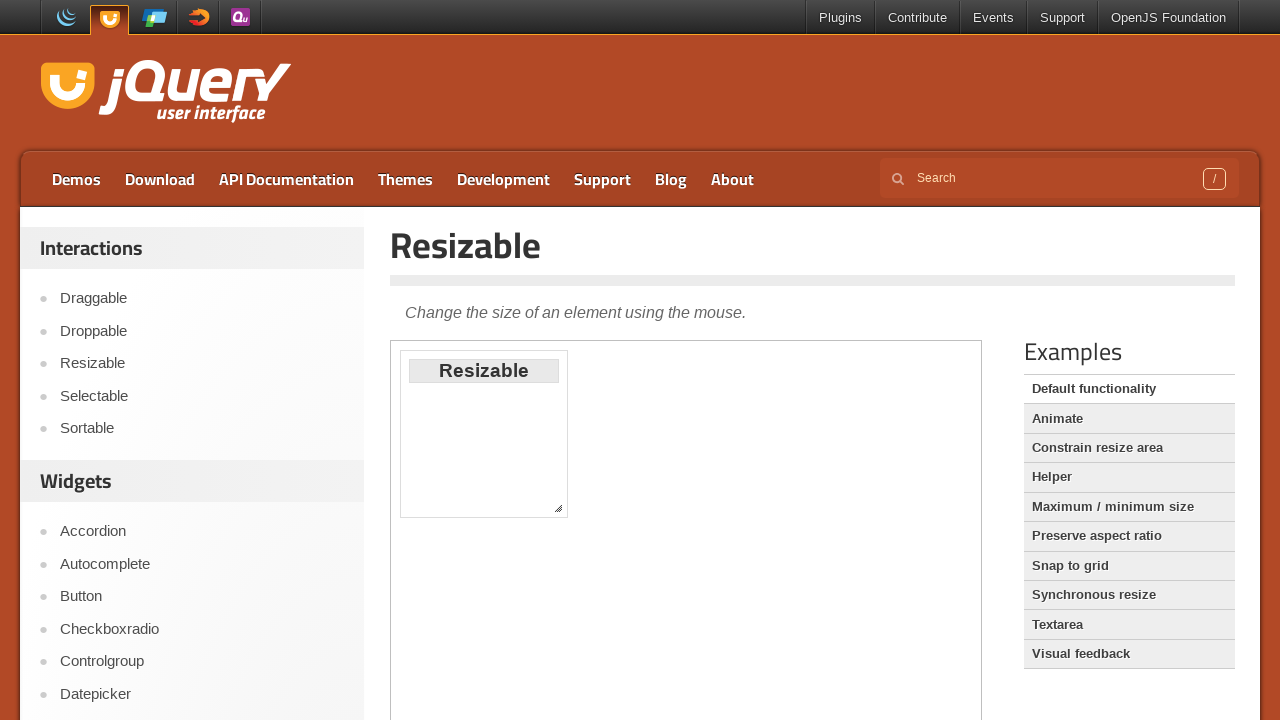

Located the resizable demo iframe
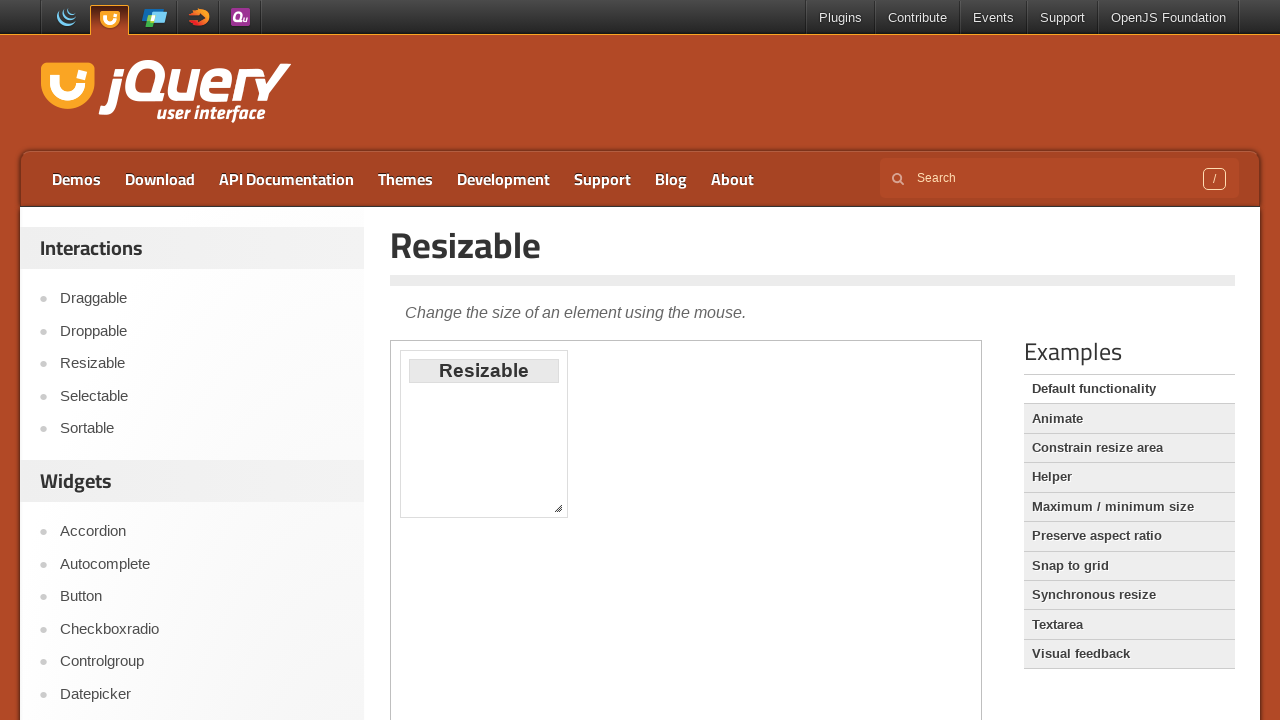

Located the resizable element within the iframe
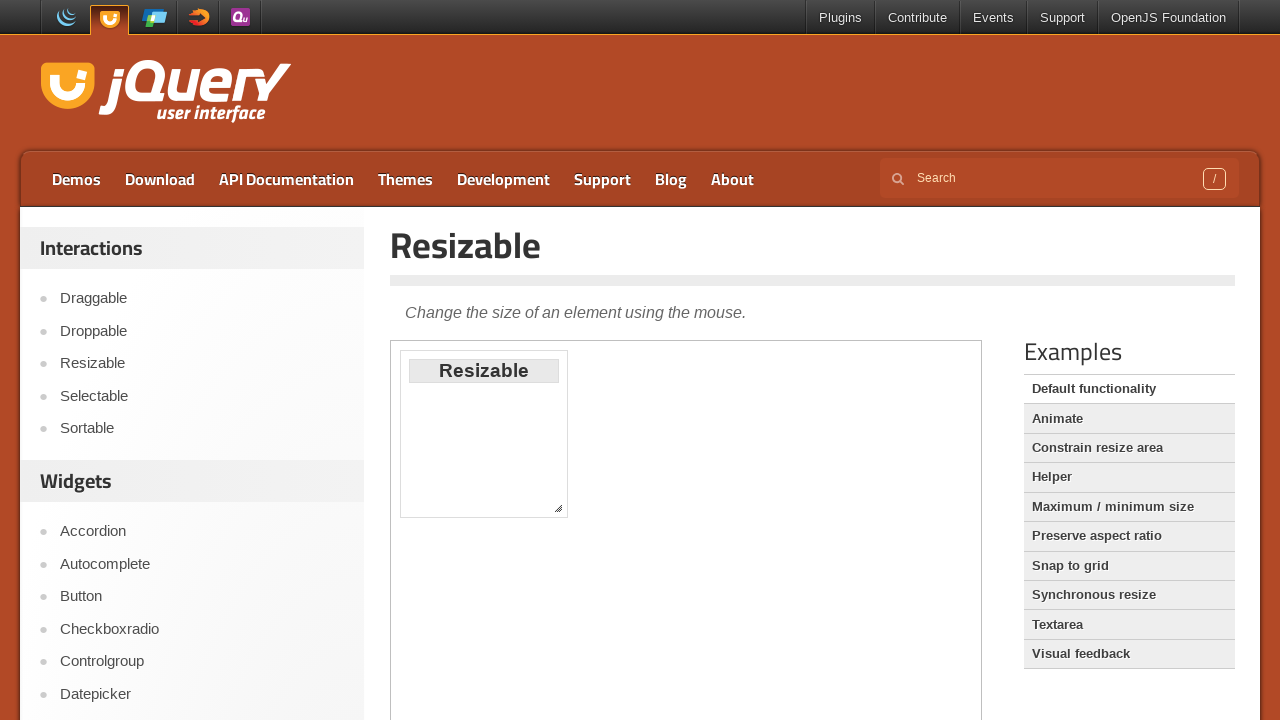

Resizable element became visible
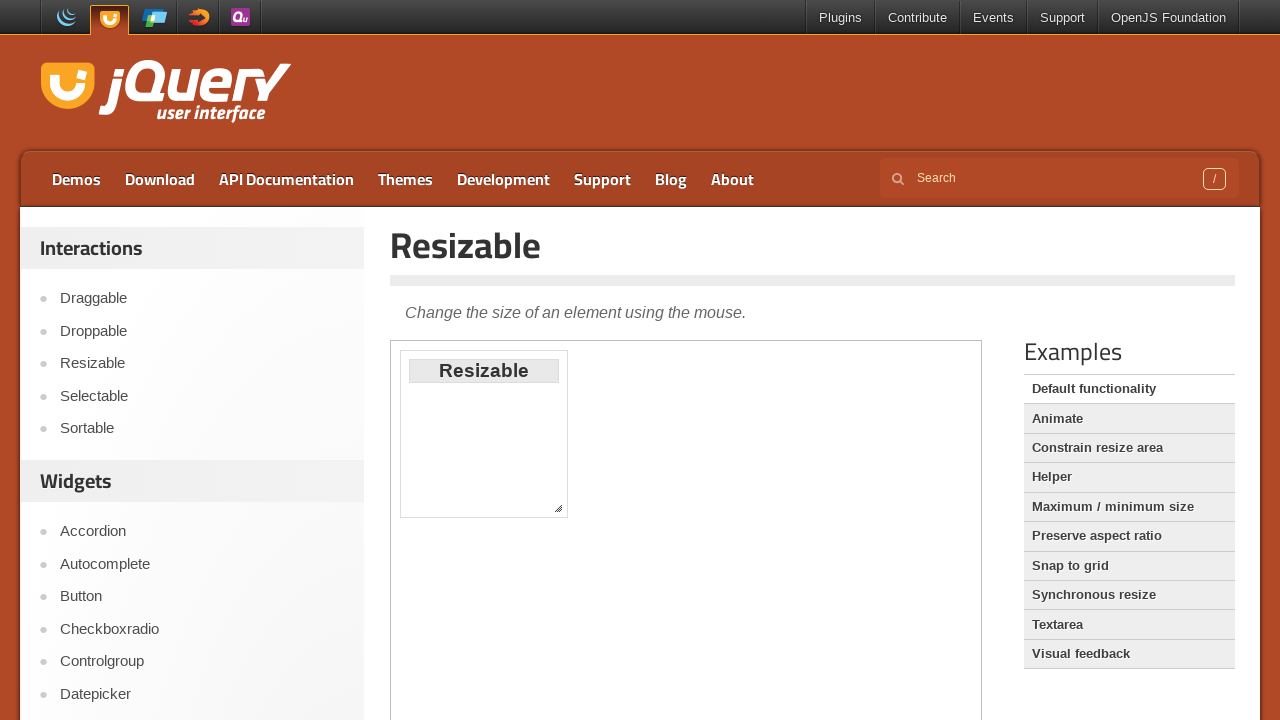

Retrieved bounding box of the resizable element
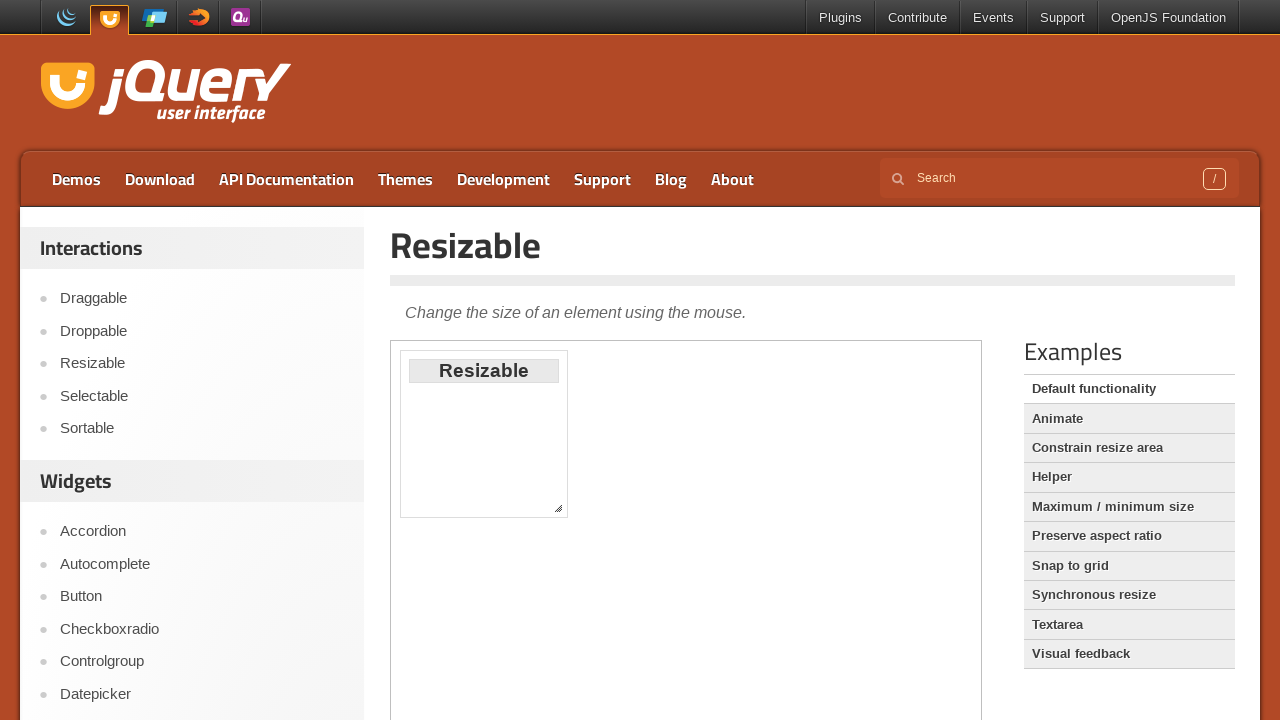

Moved mouse to the bottom-right resize handle at (563, 513)
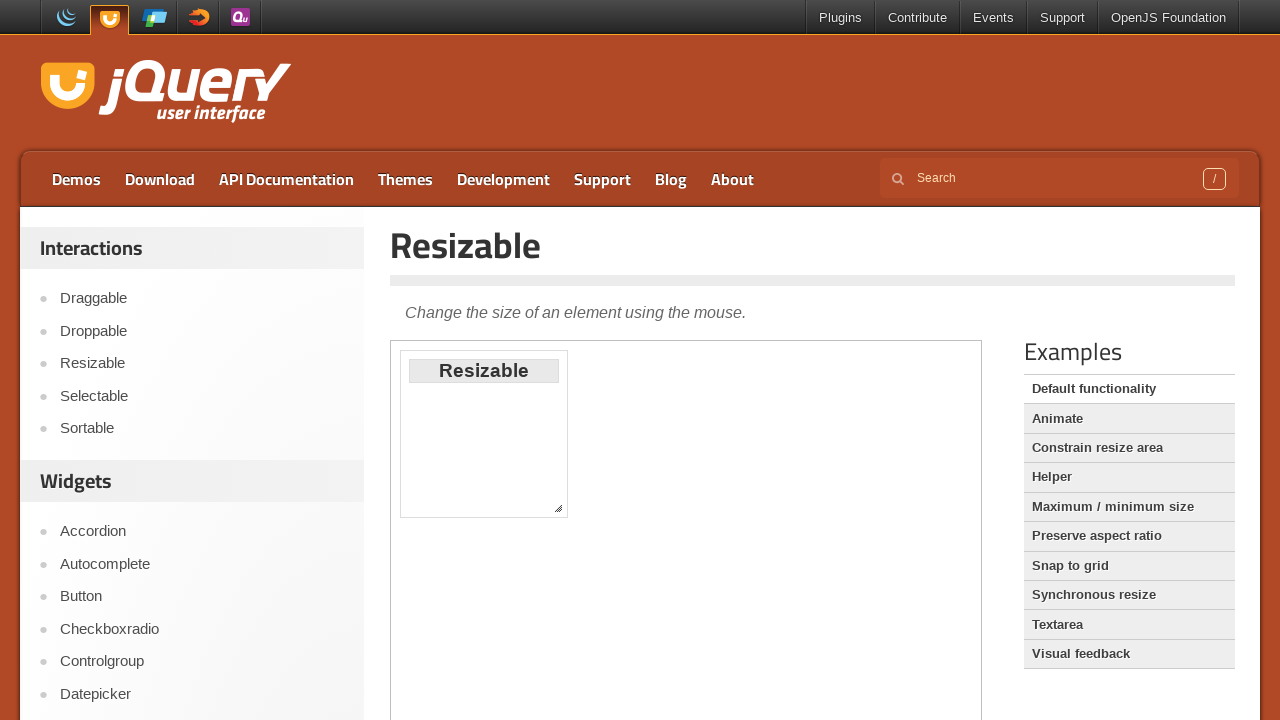

Pressed down mouse button on resize handle at (563, 513)
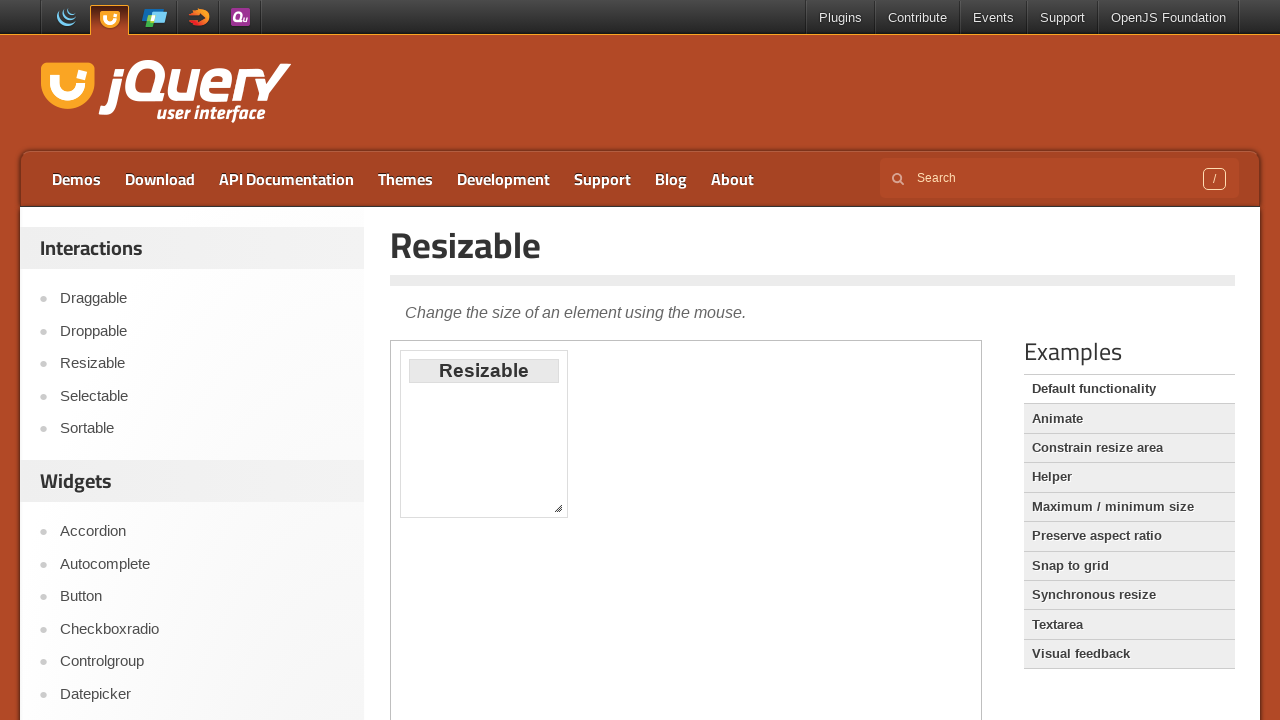

Dragged resize handle 300px right and 100px down at (863, 613)
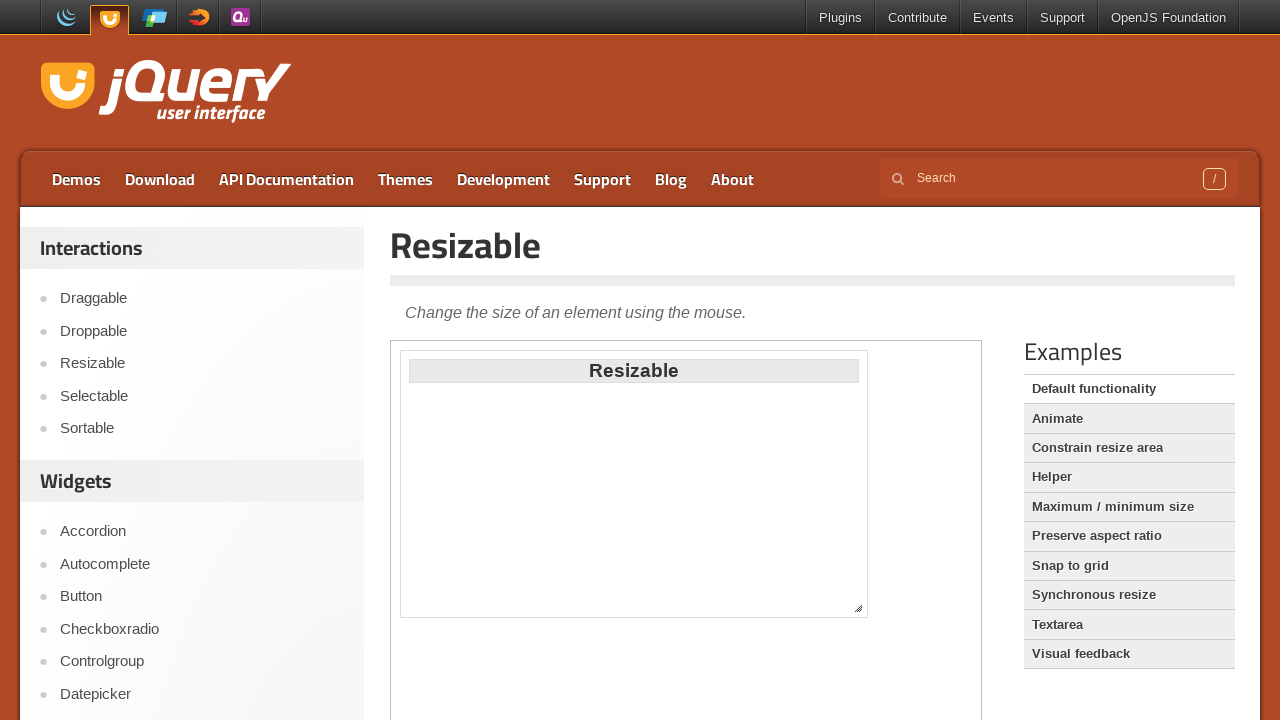

Released mouse button to complete the resize action at (863, 613)
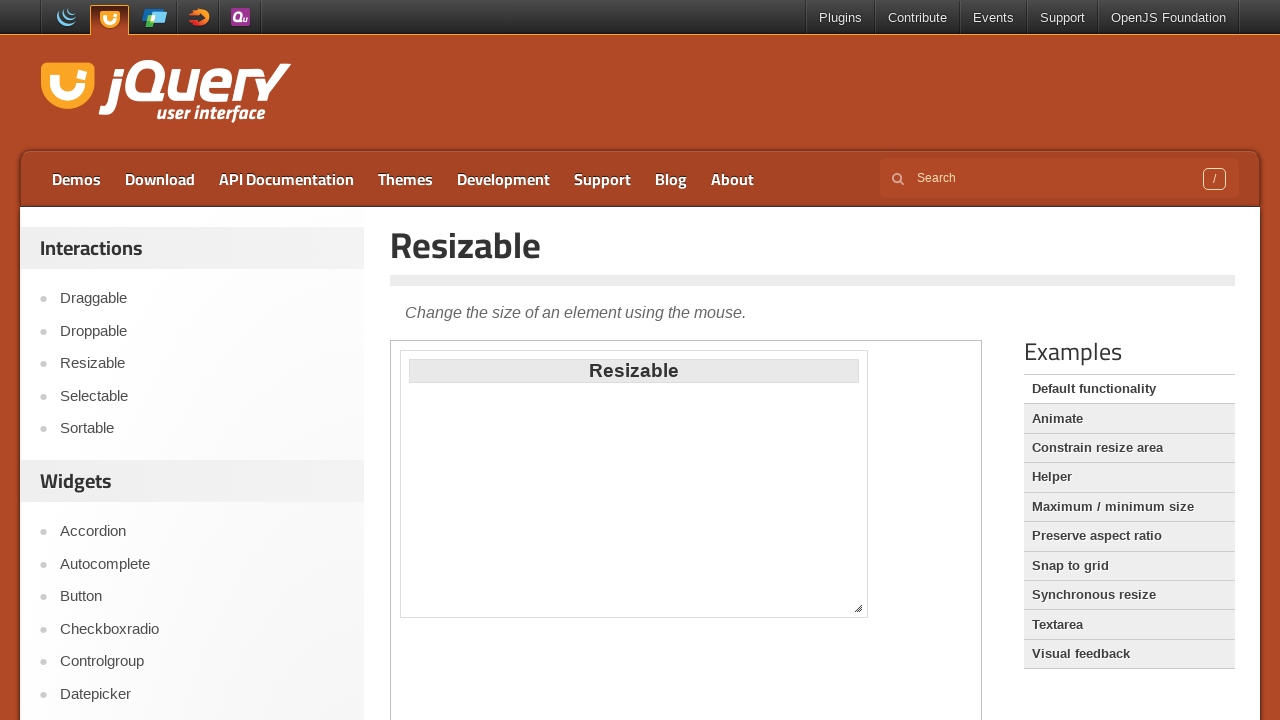

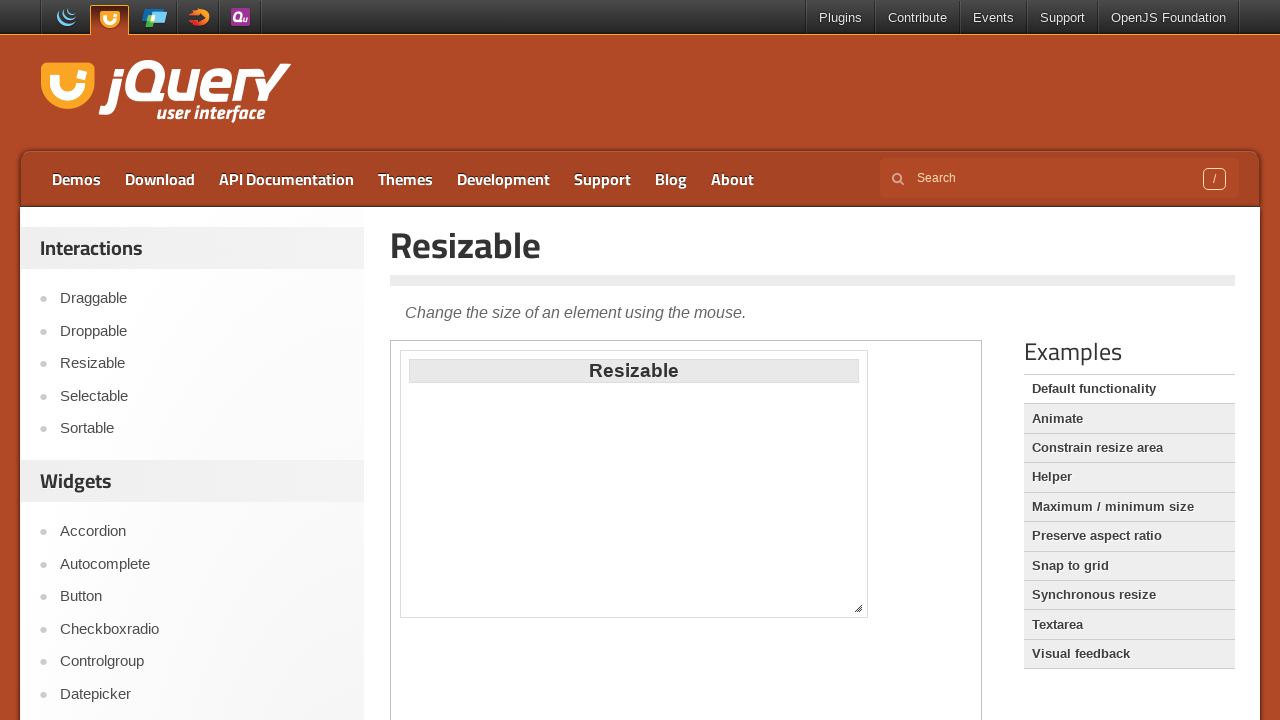